Tests that the complete all checkbox updates state when individual items are completed or cleared

Starting URL: https://demo.playwright.dev/todomvc

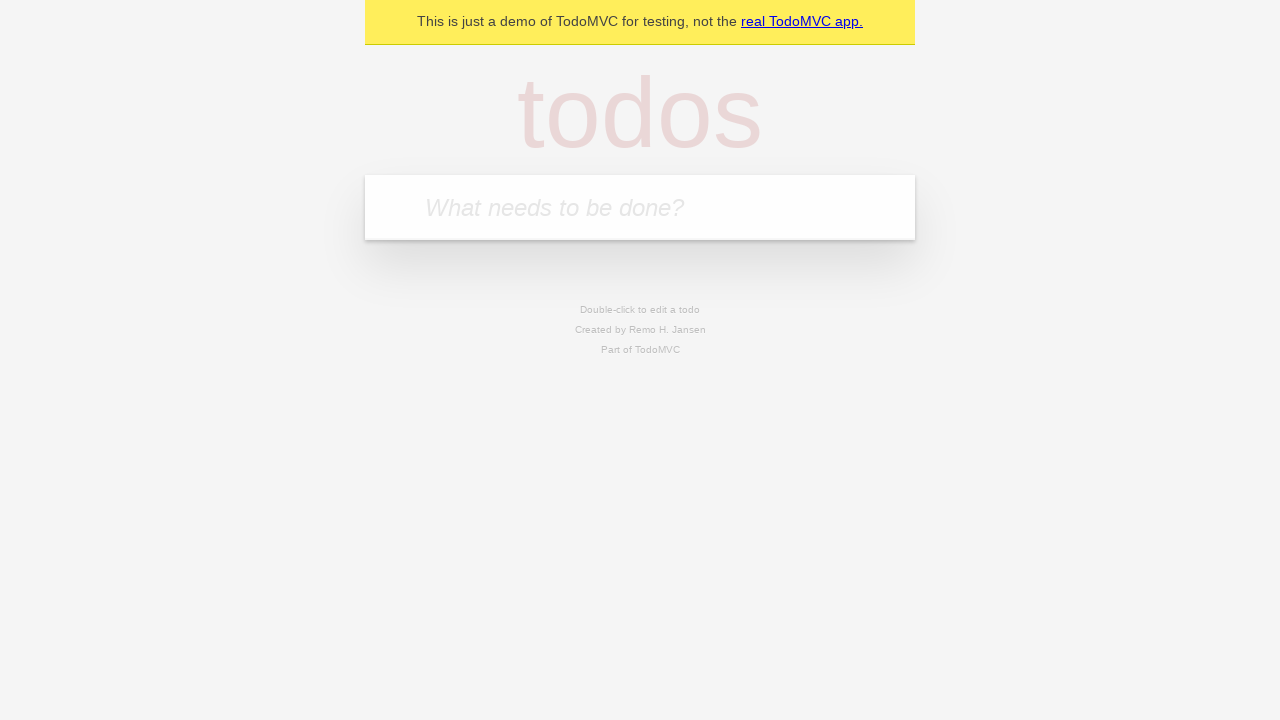

Filled todo input with 'buy some cheese' on internal:attr=[placeholder="What needs to be done?"i]
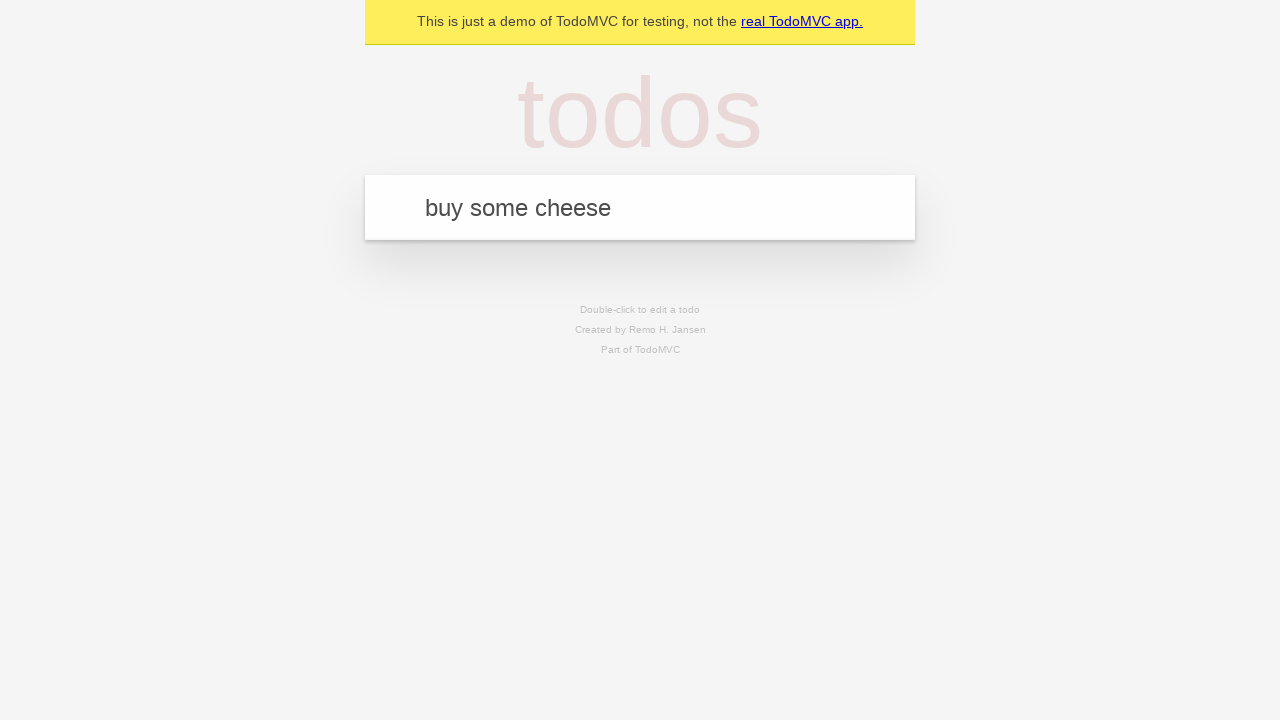

Pressed Enter to create todo 'buy some cheese' on internal:attr=[placeholder="What needs to be done?"i]
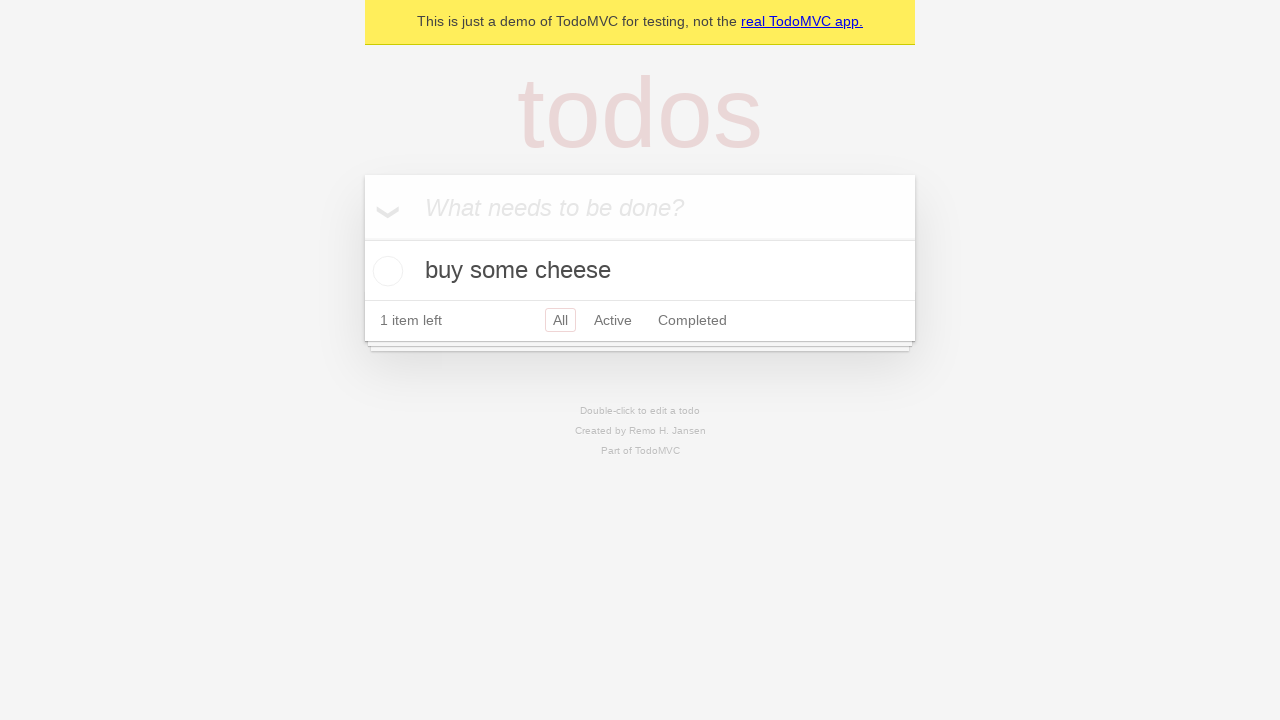

Filled todo input with 'feed the cat' on internal:attr=[placeholder="What needs to be done?"i]
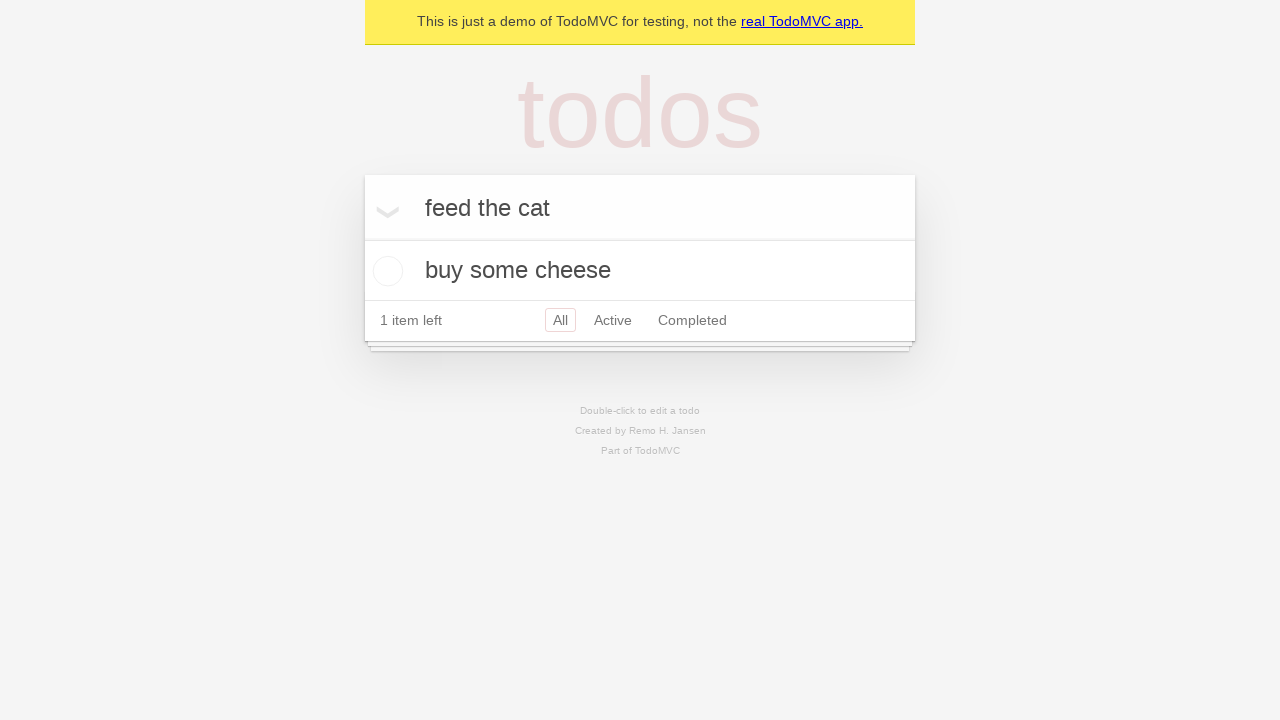

Pressed Enter to create todo 'feed the cat' on internal:attr=[placeholder="What needs to be done?"i]
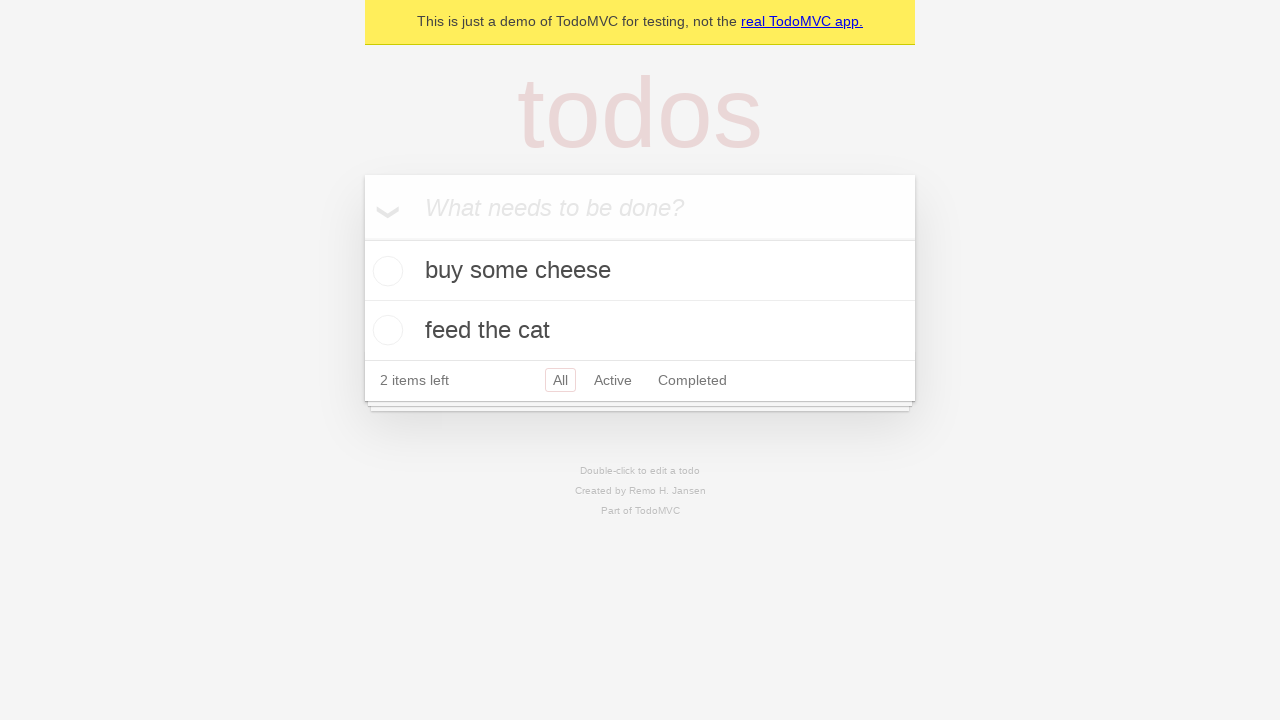

Filled todo input with 'book a doctors appointment' on internal:attr=[placeholder="What needs to be done?"i]
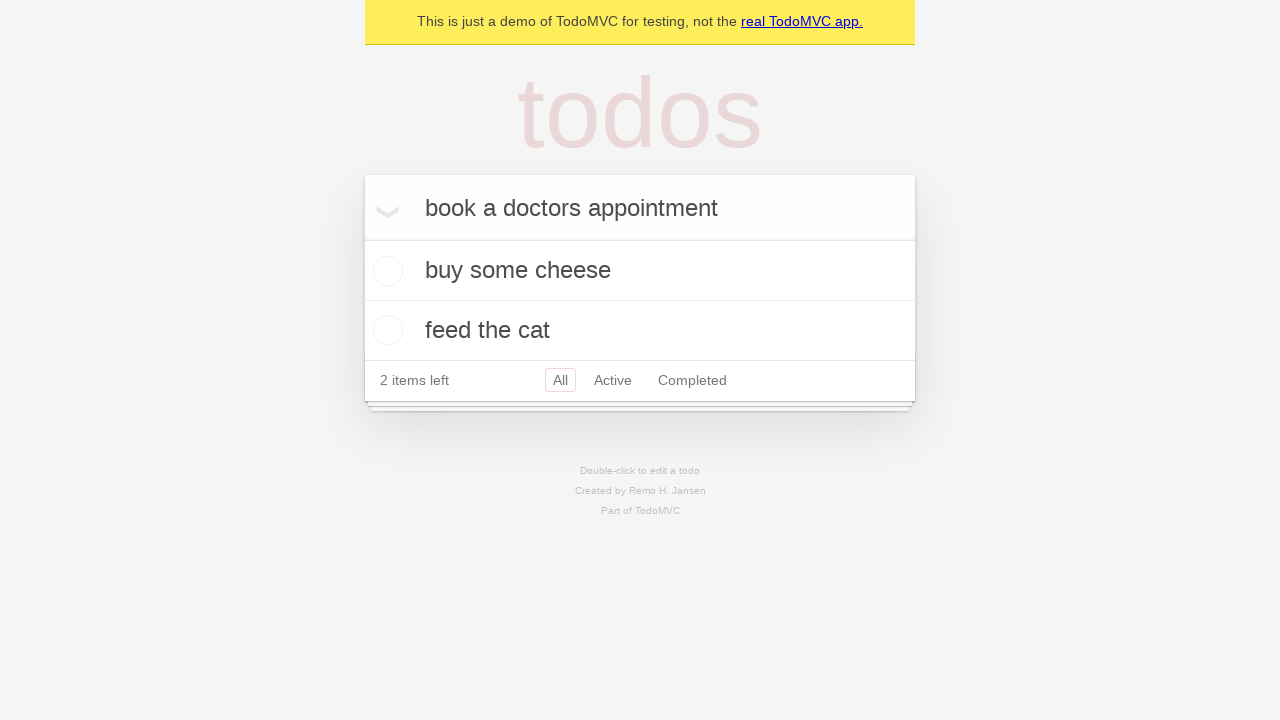

Pressed Enter to create todo 'book a doctors appointment' on internal:attr=[placeholder="What needs to be done?"i]
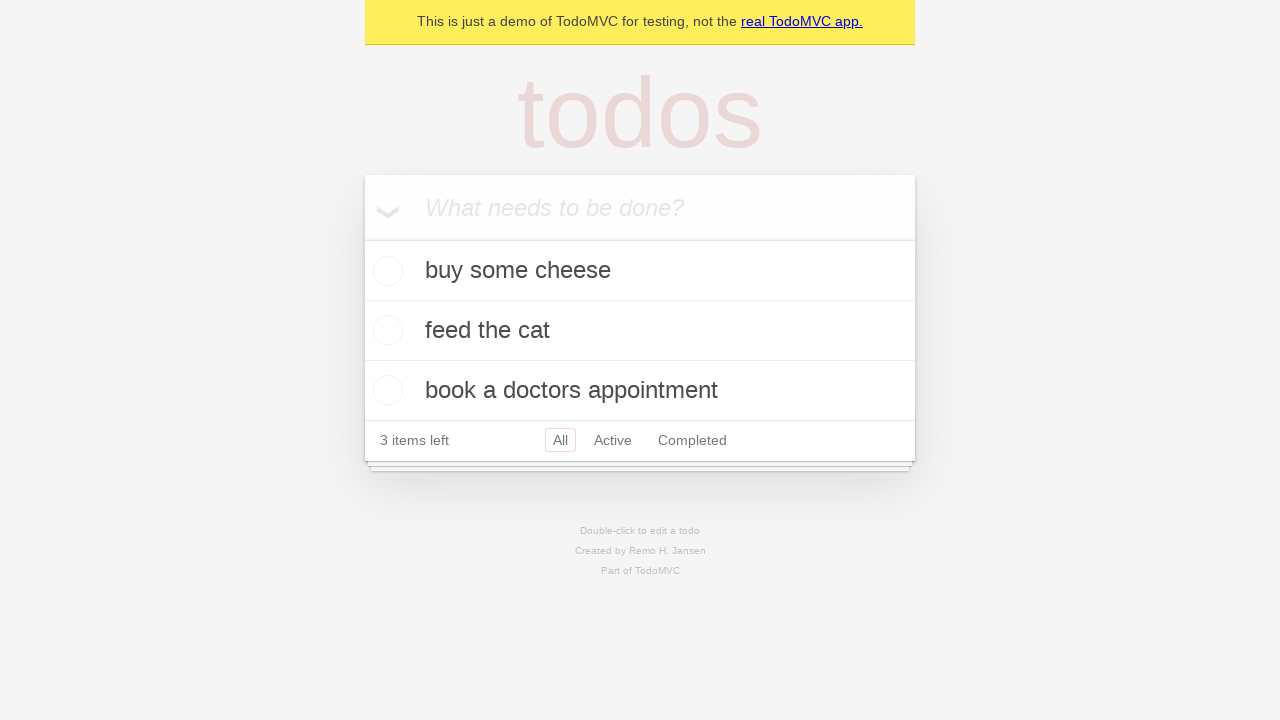

Checked 'Mark all as complete' checkbox at (362, 238) on internal:label="Mark all as complete"i
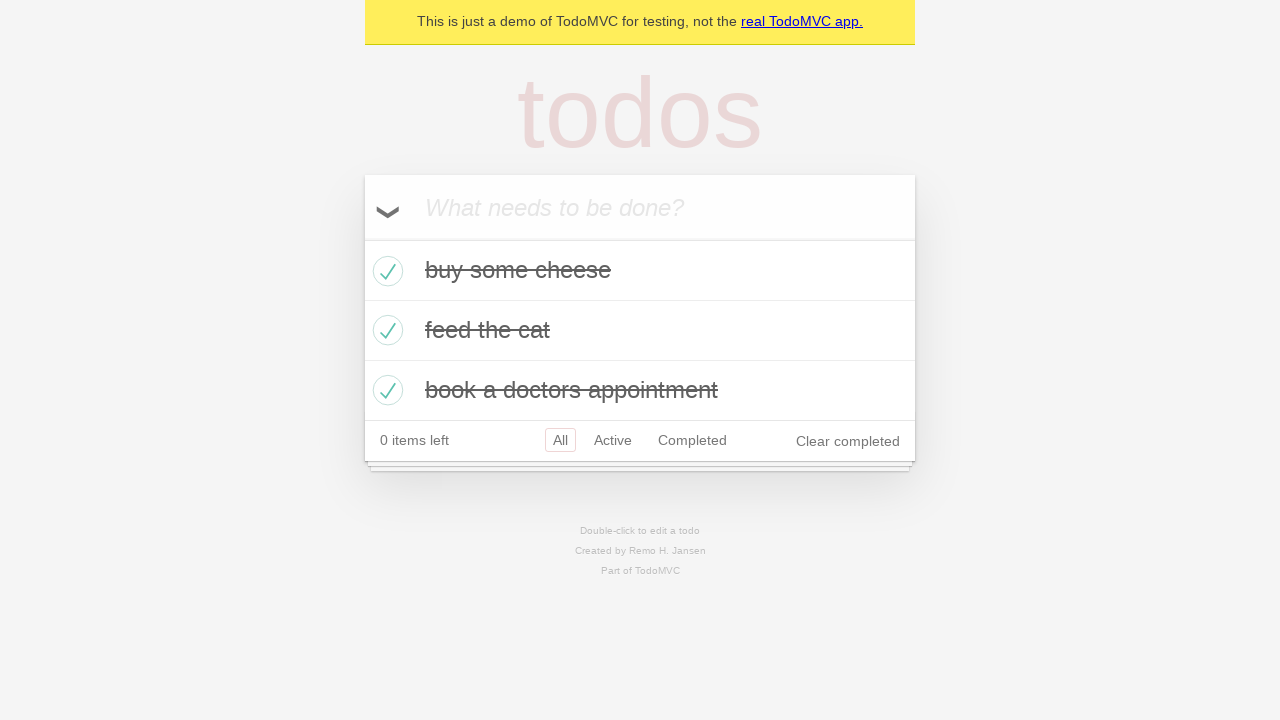

Unchecked the first todo item at (385, 271) on internal:testid=[data-testid="todo-item"s] >> nth=0 >> internal:role=checkbox
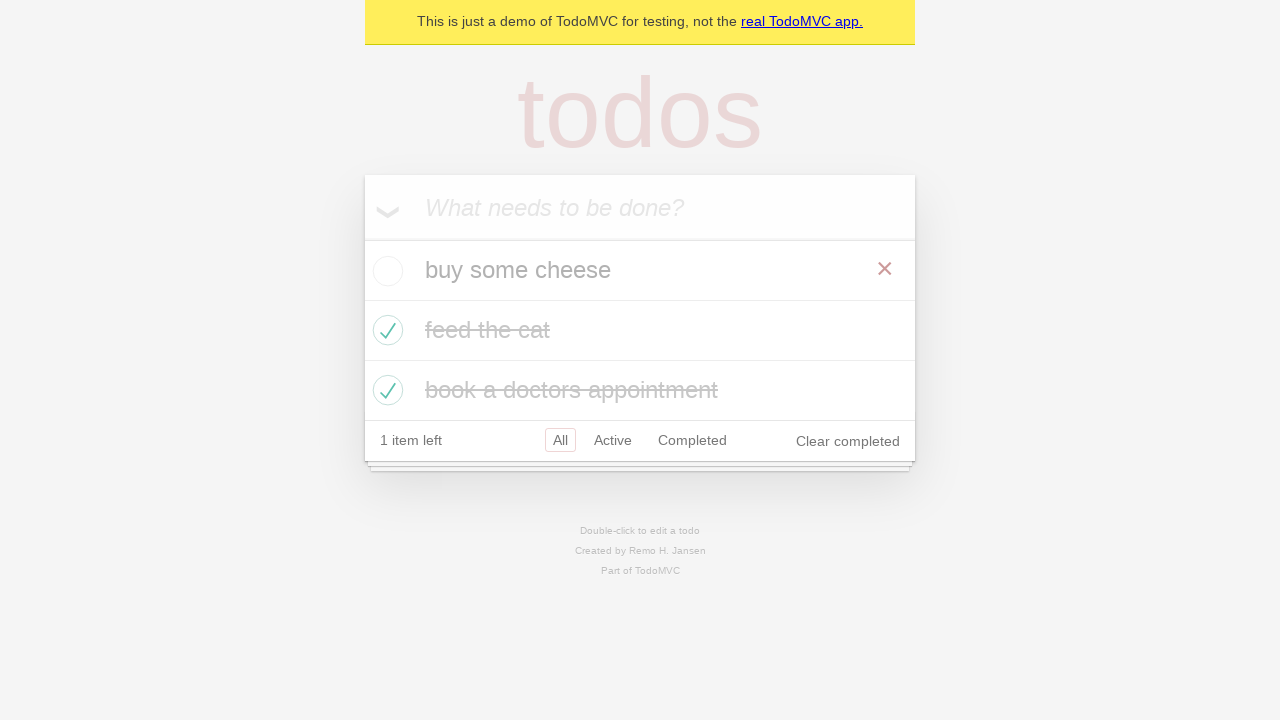

Rechecked the first todo item at (385, 271) on internal:testid=[data-testid="todo-item"s] >> nth=0 >> internal:role=checkbox
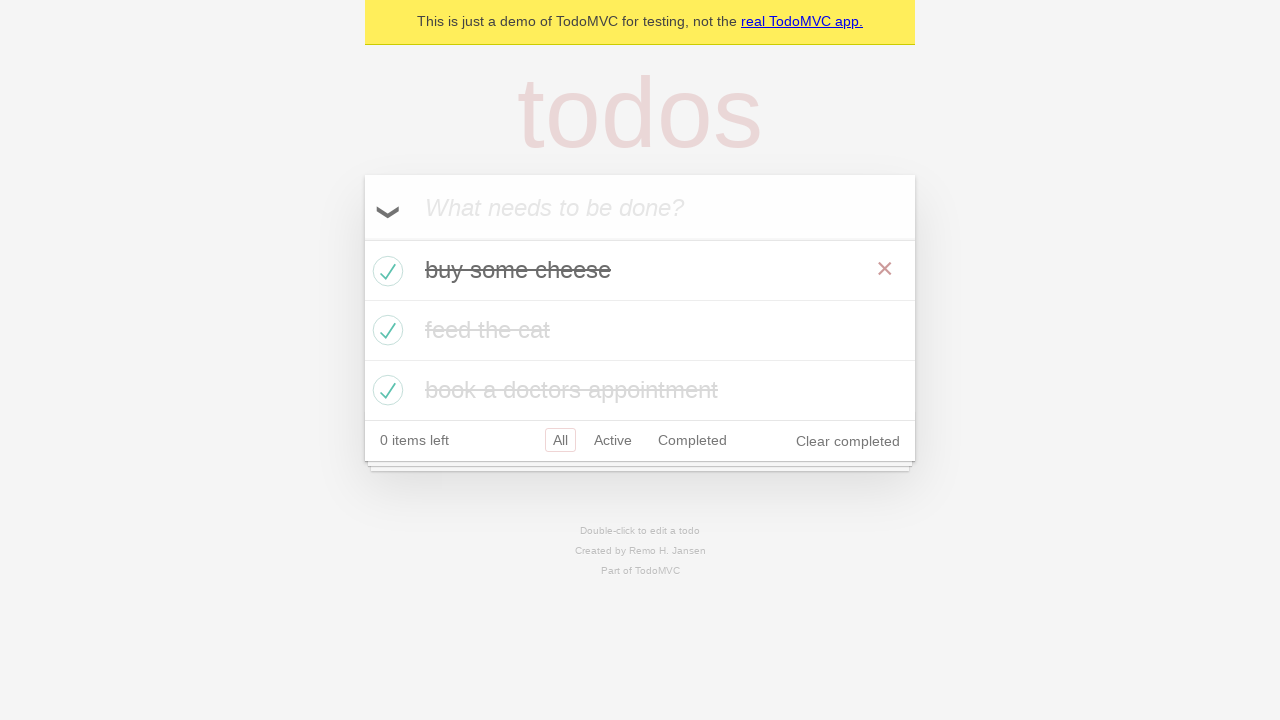

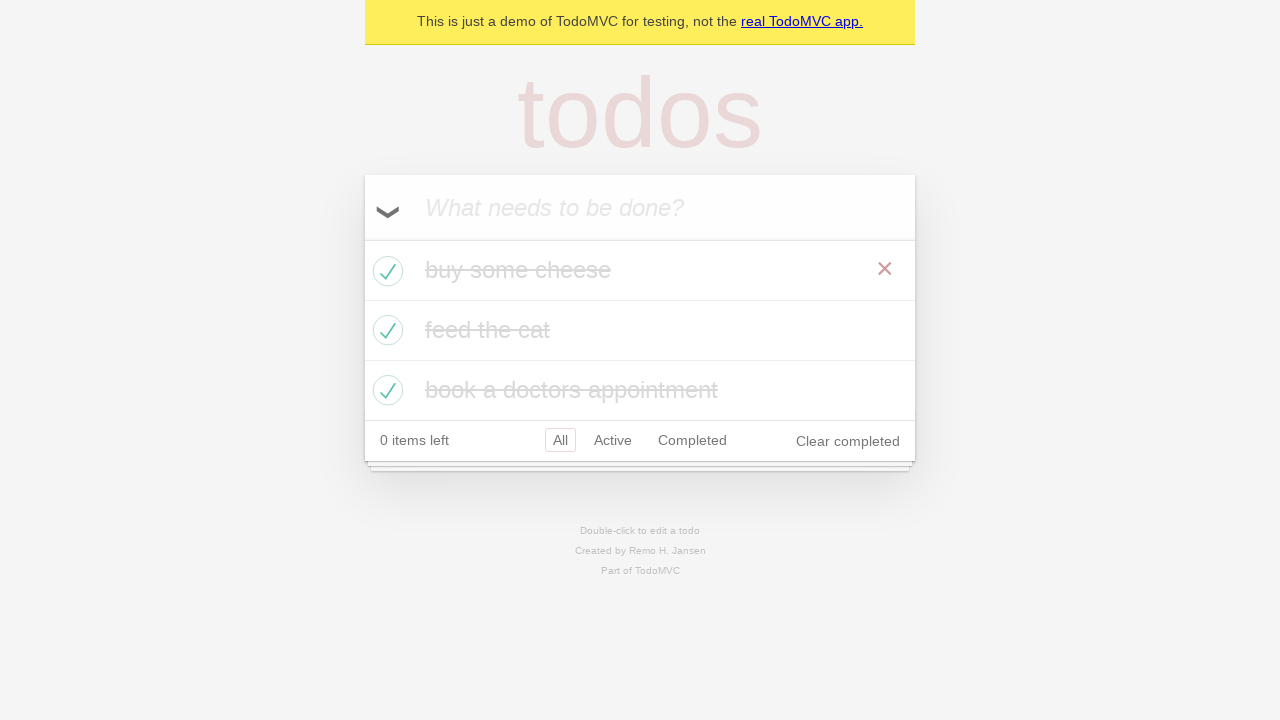